Tests dynamic loading with implicit wait, clicking Start and verifying Hello World text

Starting URL: https://the-internet.herokuapp.com/dynamic_loading/2

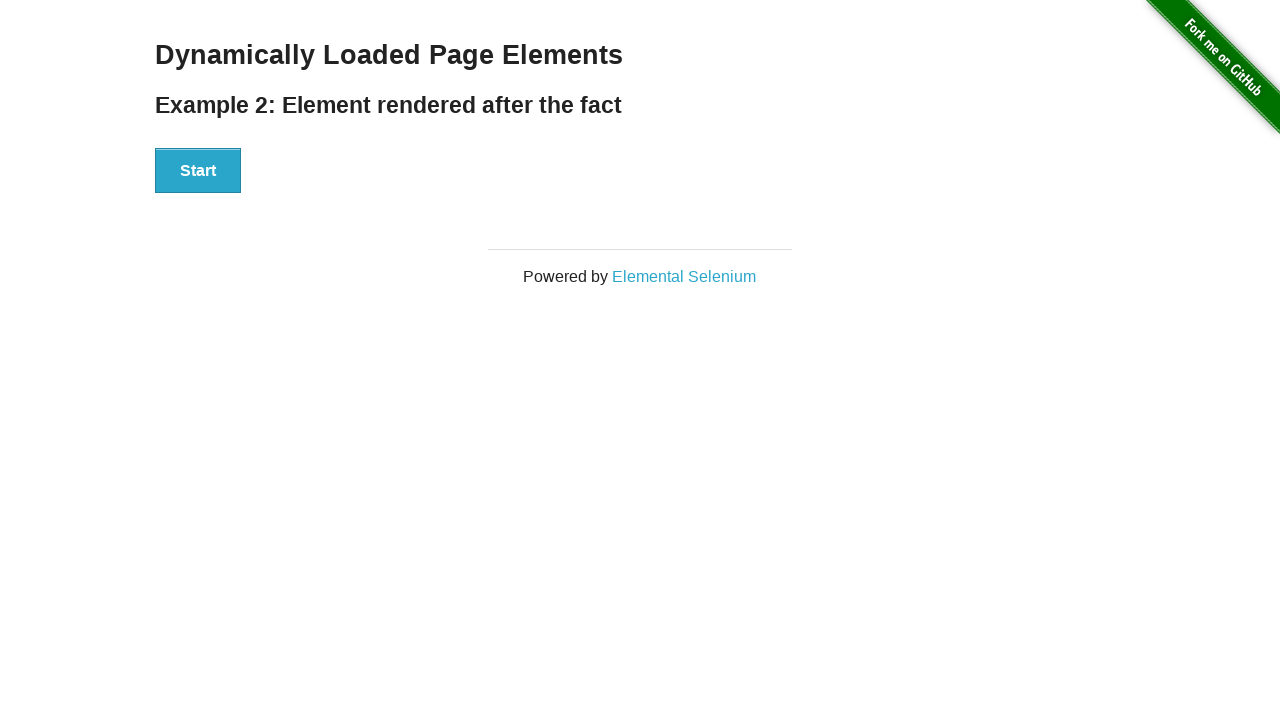

Clicked Start button to initiate dynamic loading at (198, 171) on xpath=//button[text()='Start']
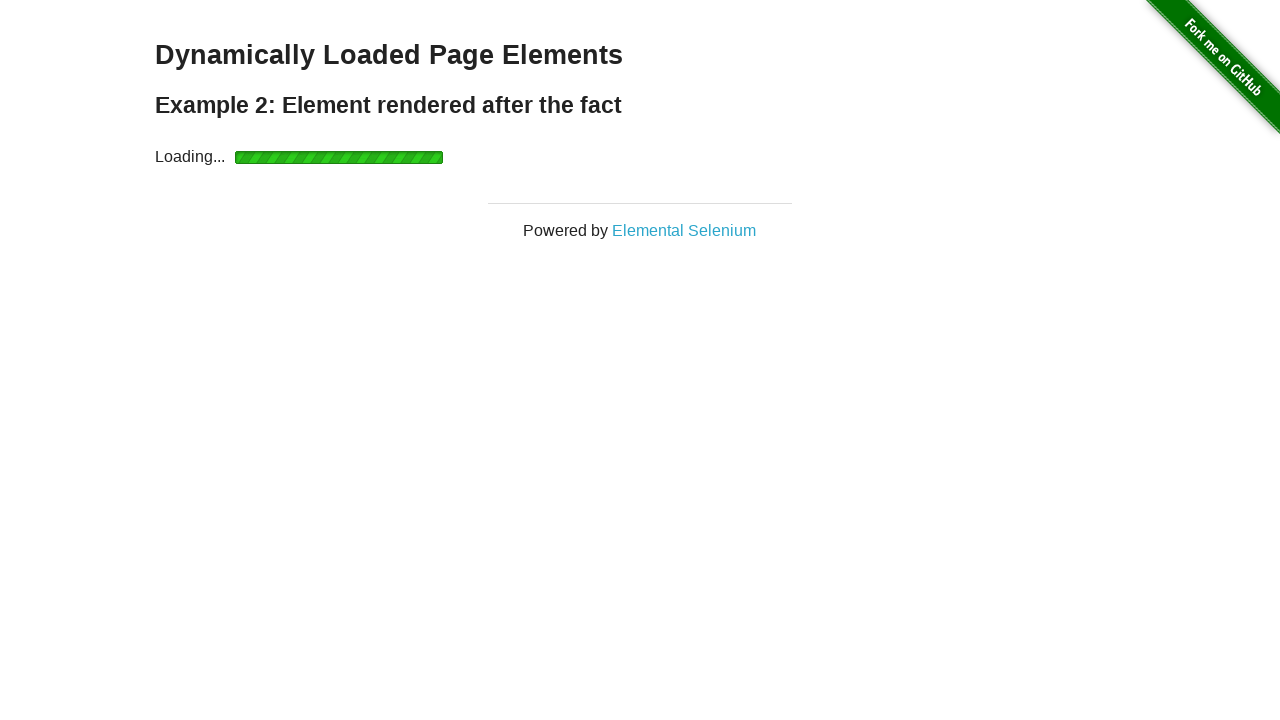

Verified Hello World! text is displayed after dynamic loading
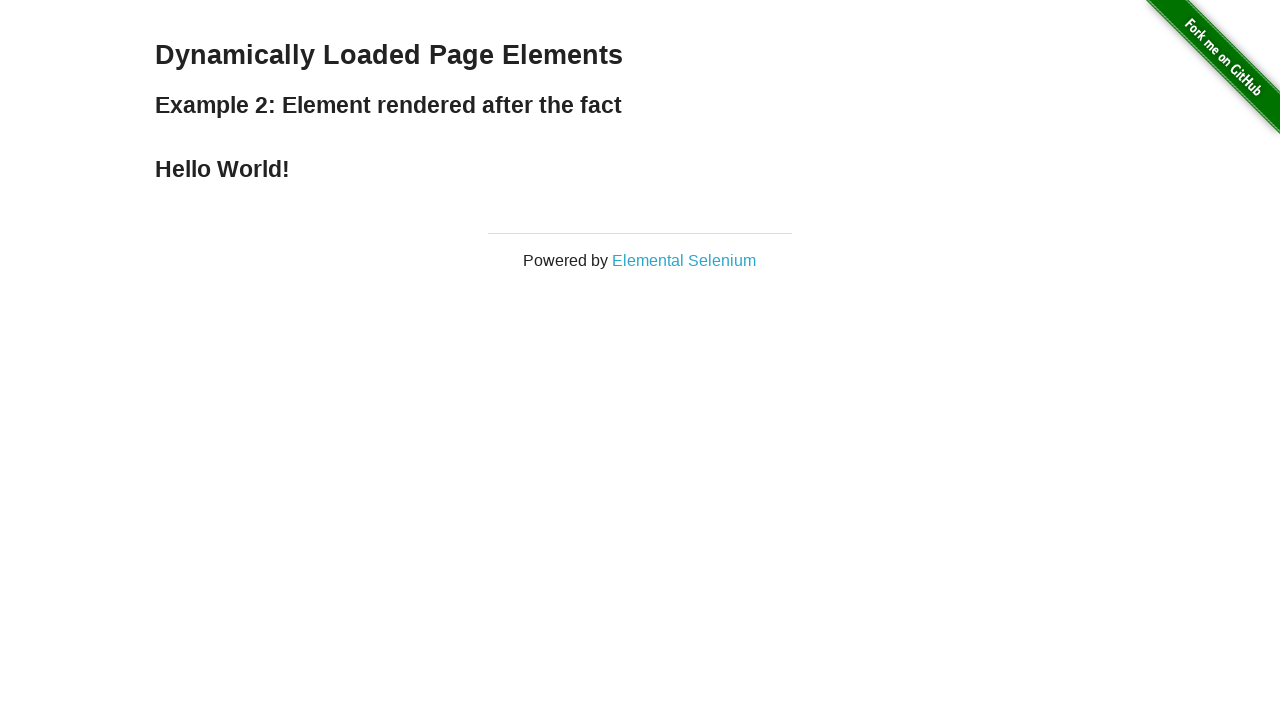

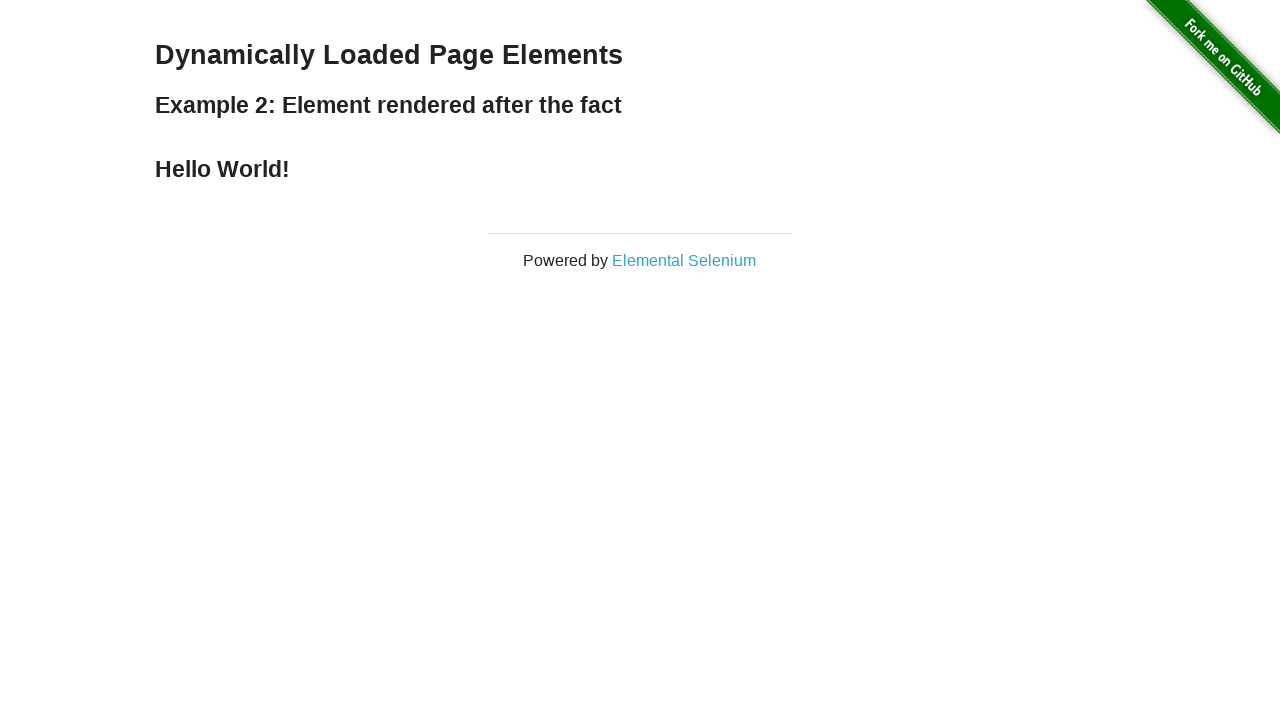